Tests JavaScript dialog handling by triggering and accepting alert, confirm, and prompt dialogs on a demo page

Starting URL: https://www.lambdatest.com/selenium-playground/javascript-alert-box-demo

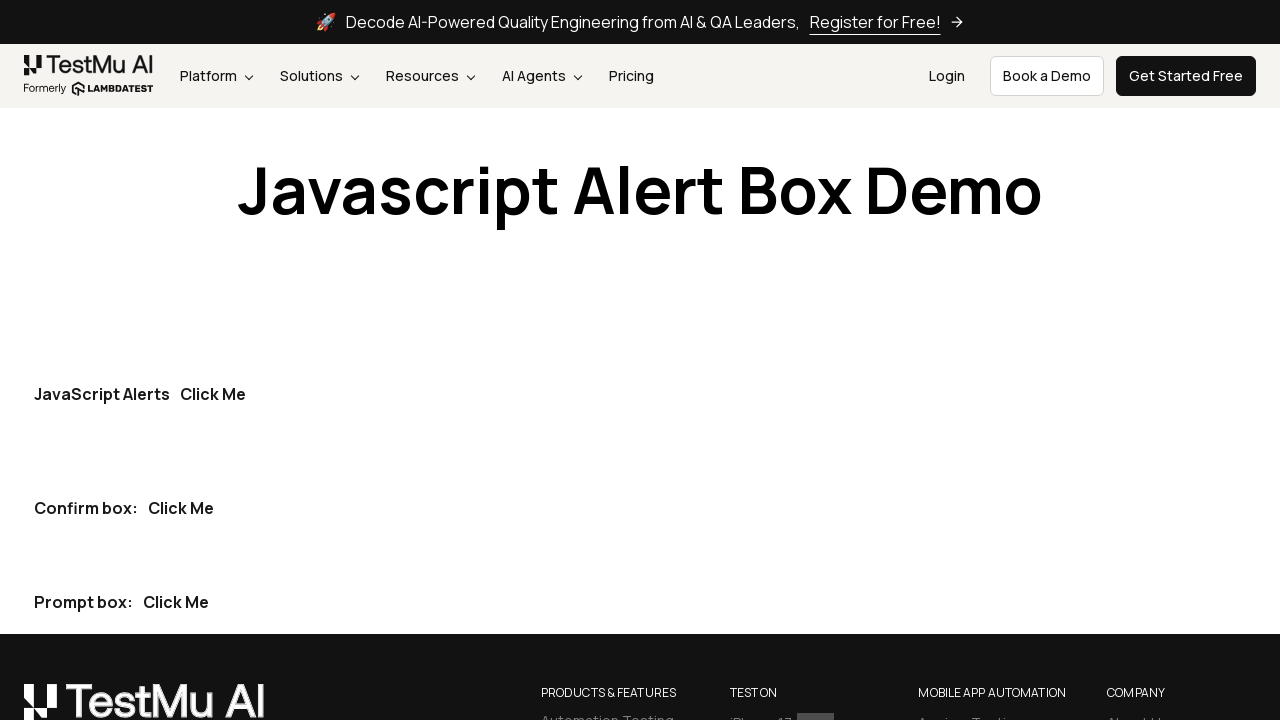

Set up dialog handler for alert, confirm, and prompt dialogs
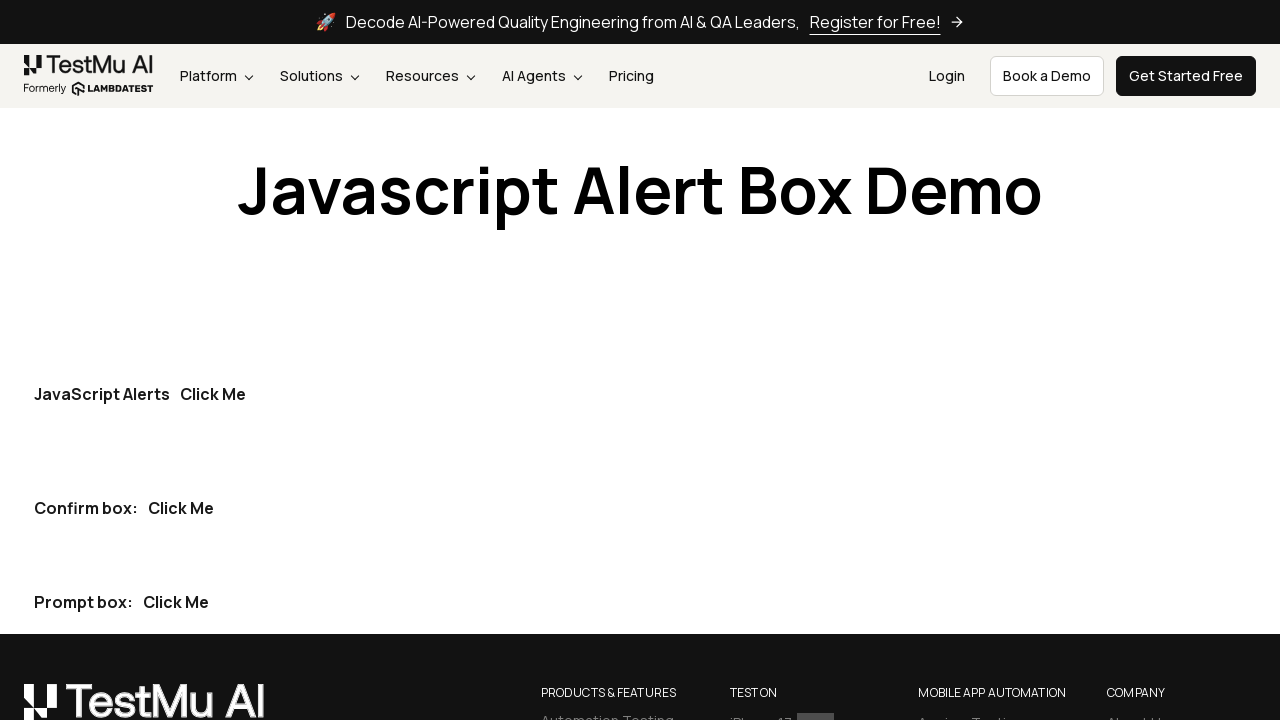

Clicked button to trigger JavaScript alert dialog at (213, 394) on text=JavaScript Alerts >> button:has-text('Click Me') >> nth=0
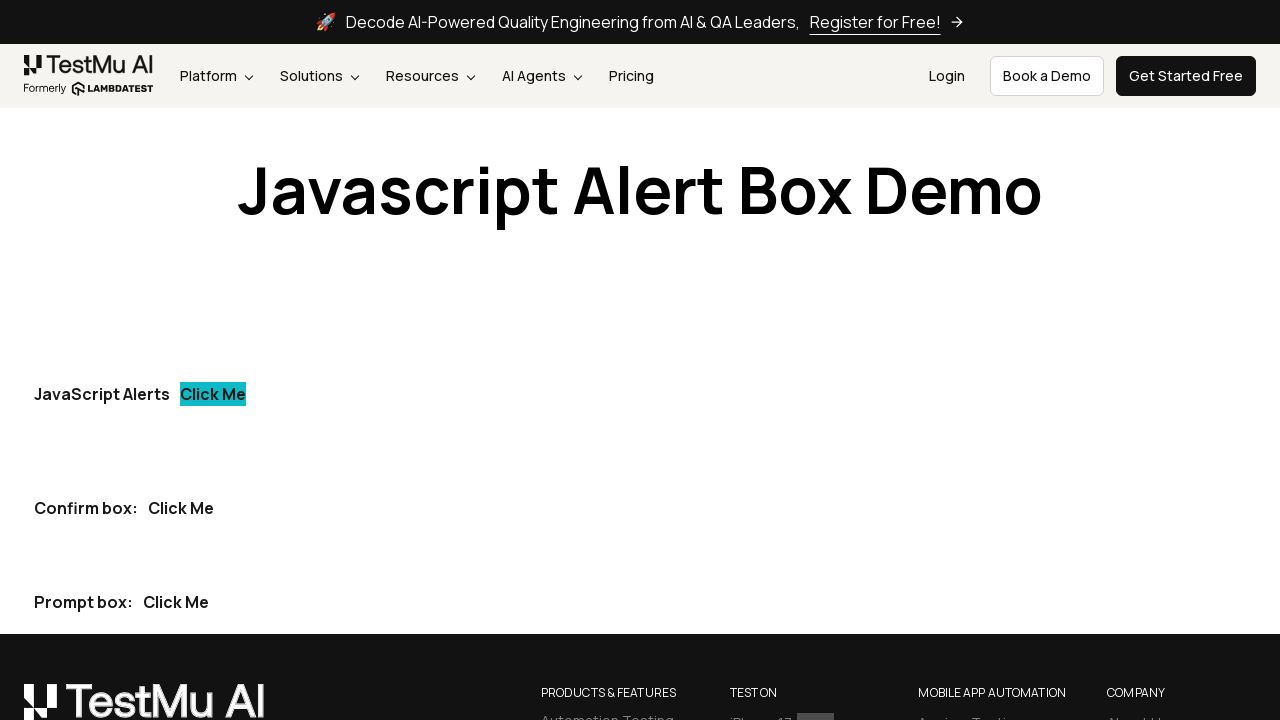

Clicked button to trigger confirm dialog at (181, 508) on text=Confirm box: >> button:has-text('Click Me') >> nth=0
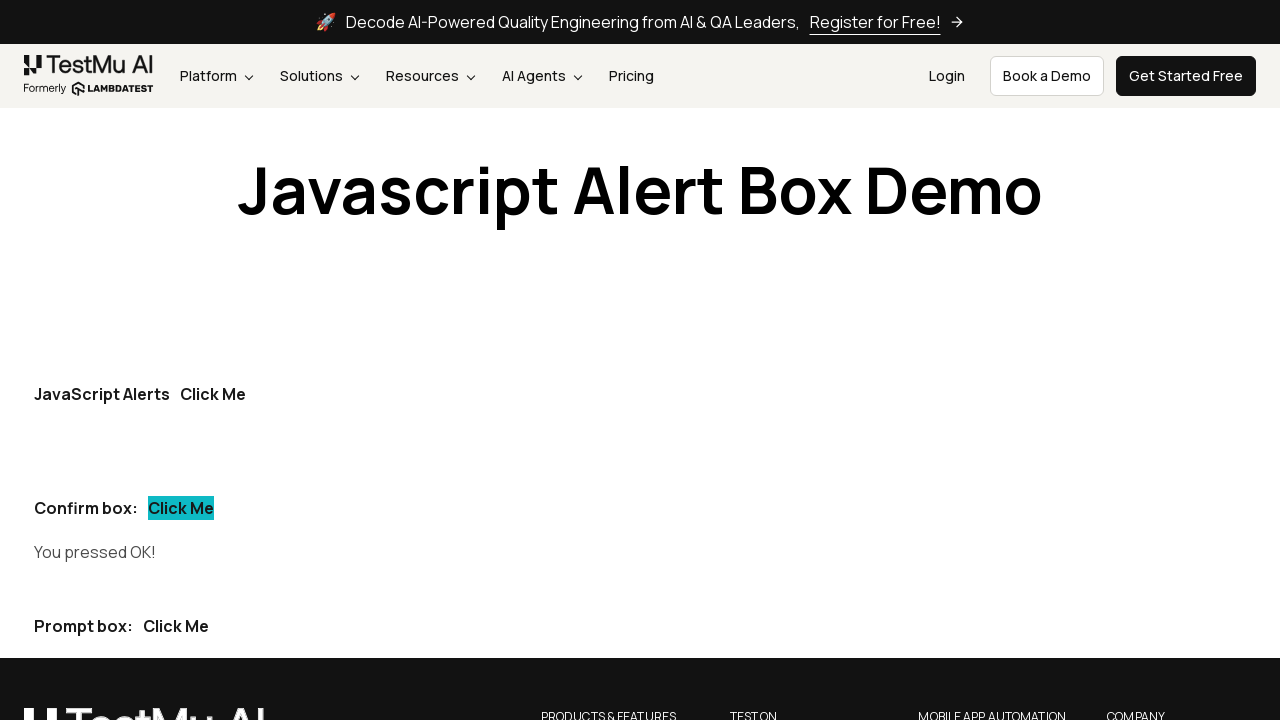

Clicked button to trigger prompt dialog and responded with 'Anil' at (176, 626) on text=Prompt box: >> button:has-text('Click Me') >> nth=0
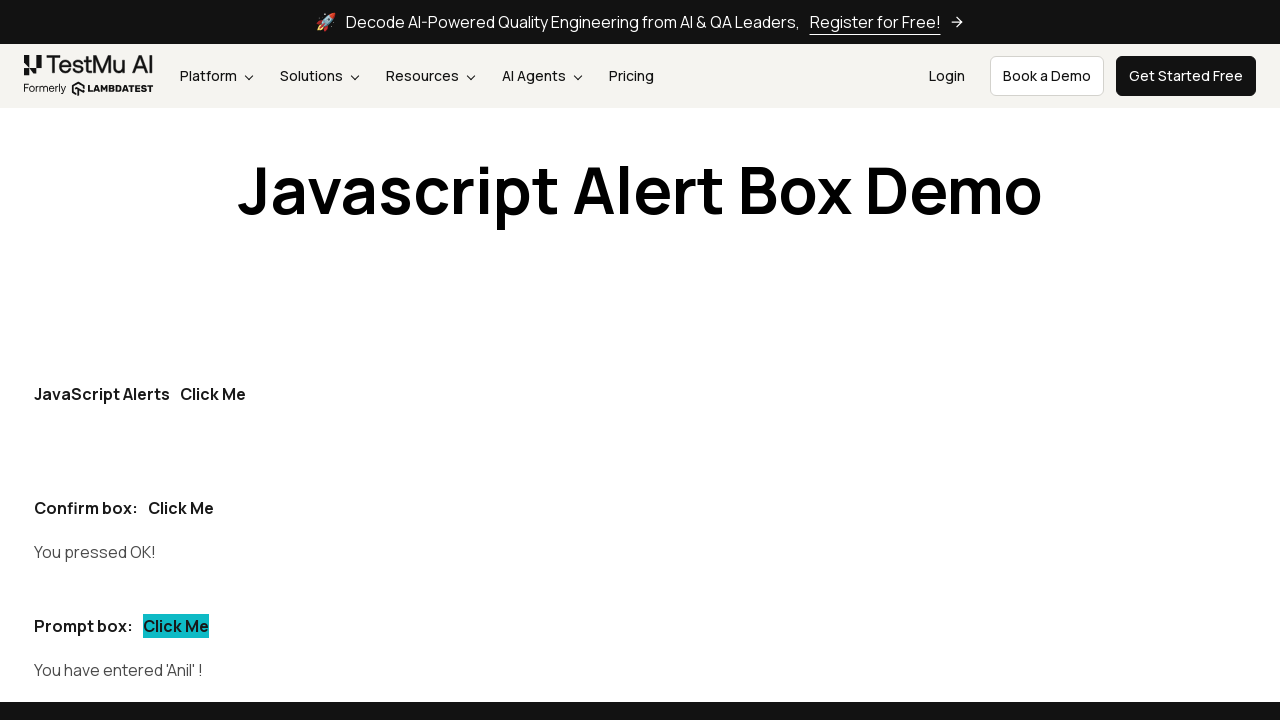

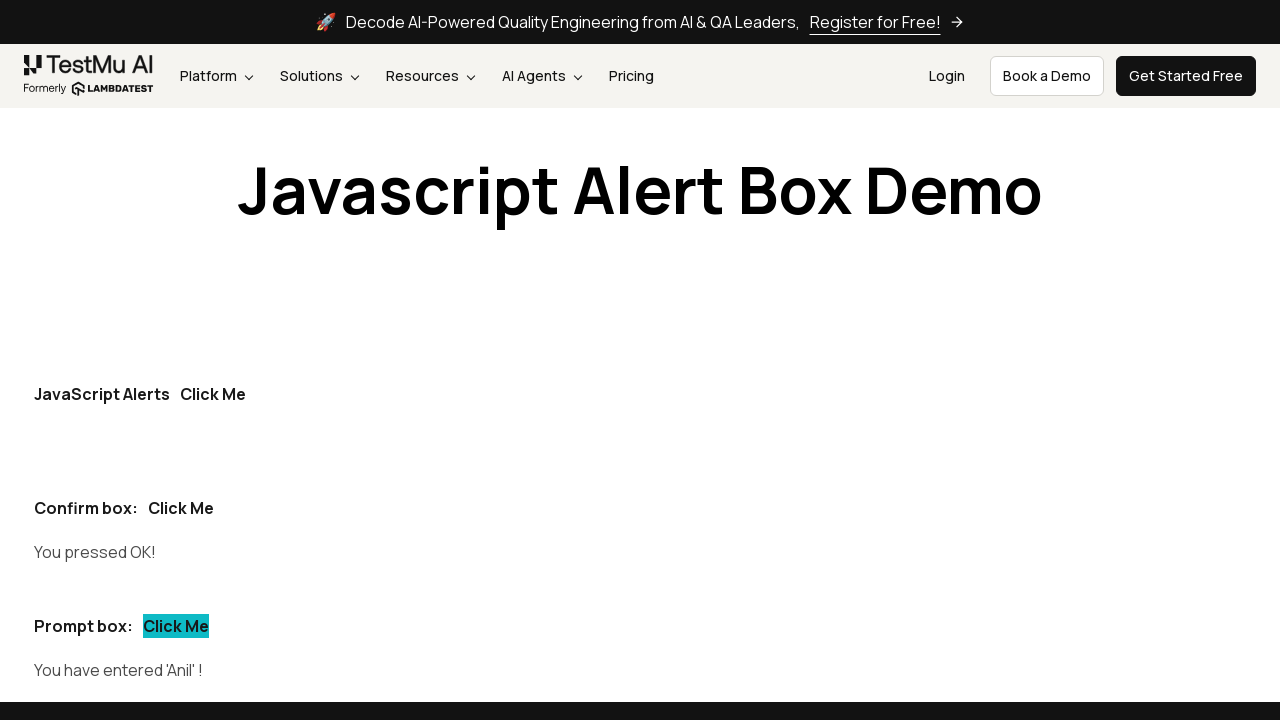